Tests form submission for a male client by selecting gender, country, filling personal details (email, name, phone, address, message), selecting a product, and checking a hobby checkbox.

Starting URL: https://sendform.nicepage.io/?version=13efcba7-1a49-45a5-9967-c2da8ebdd189&uid=f7bd60f0-34c8-40e3-8e2c-06cc19fcb730

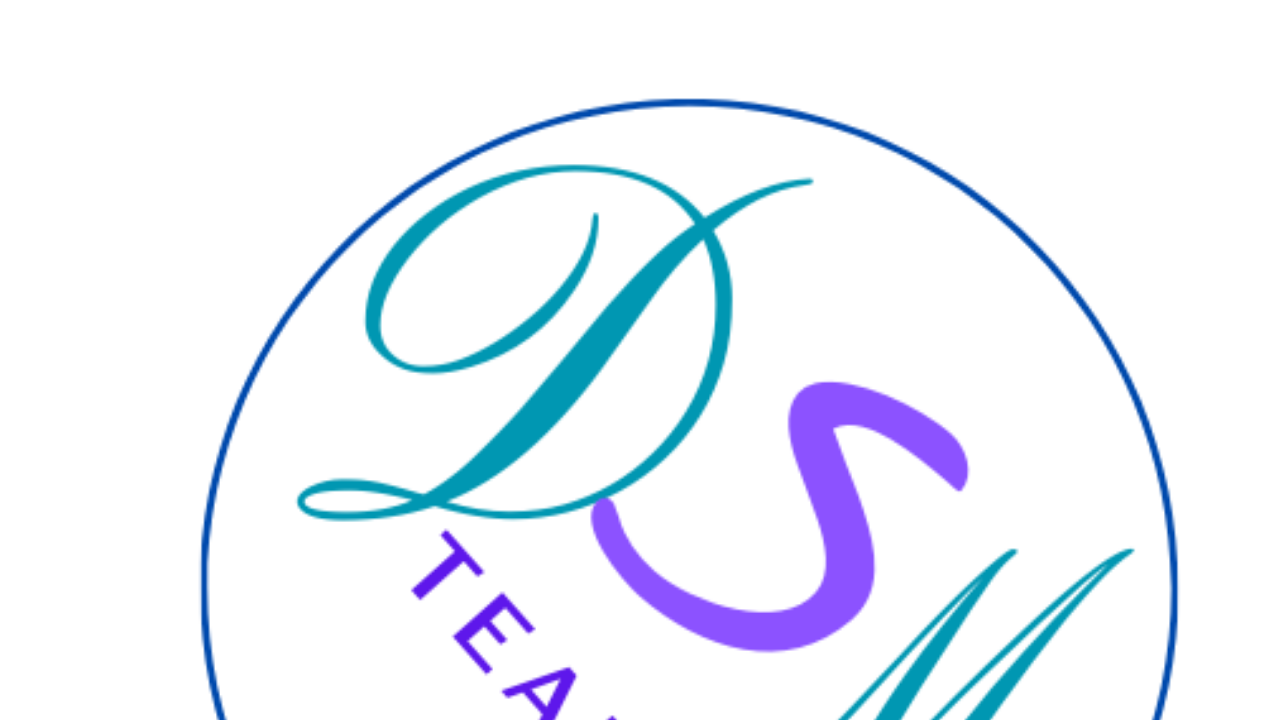

Selected 'Homme' (Male) gender option at (454, 360) on xpath=//*[@id='carousel_1853']/div/div/div/div/form/div[1]/div/div[1]/label
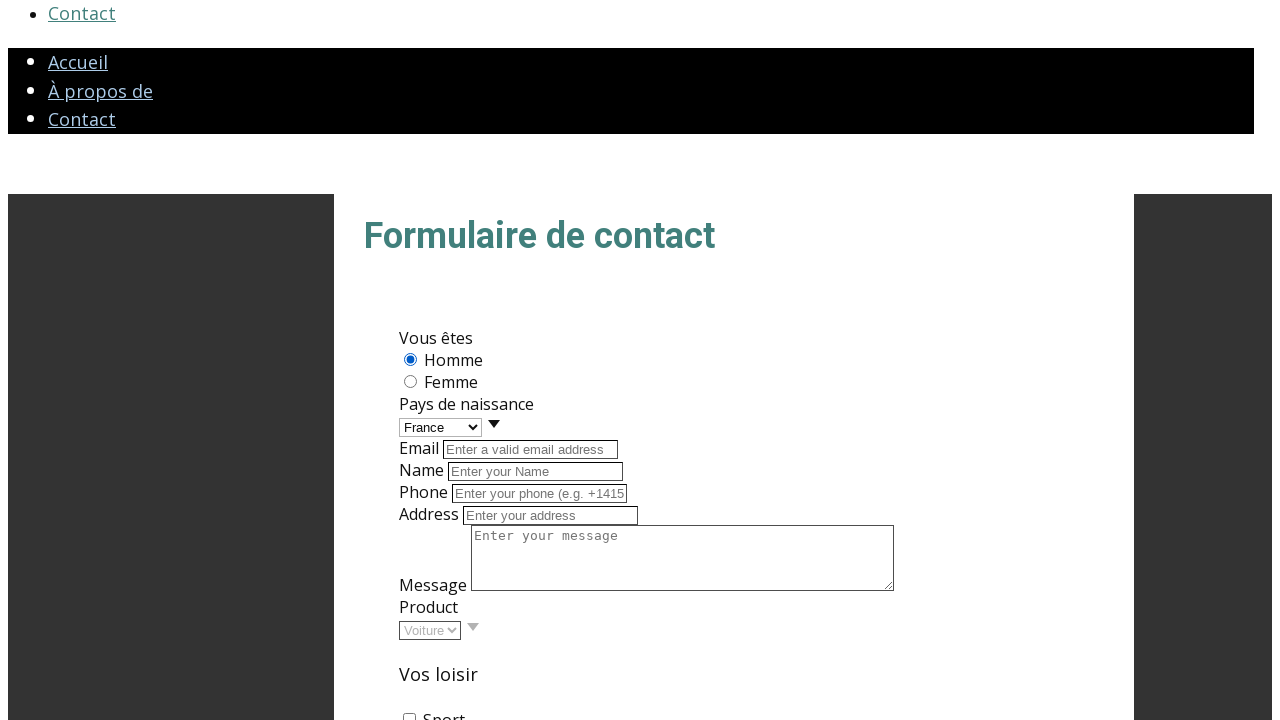

Selected first country option from dropdown on #select-9648
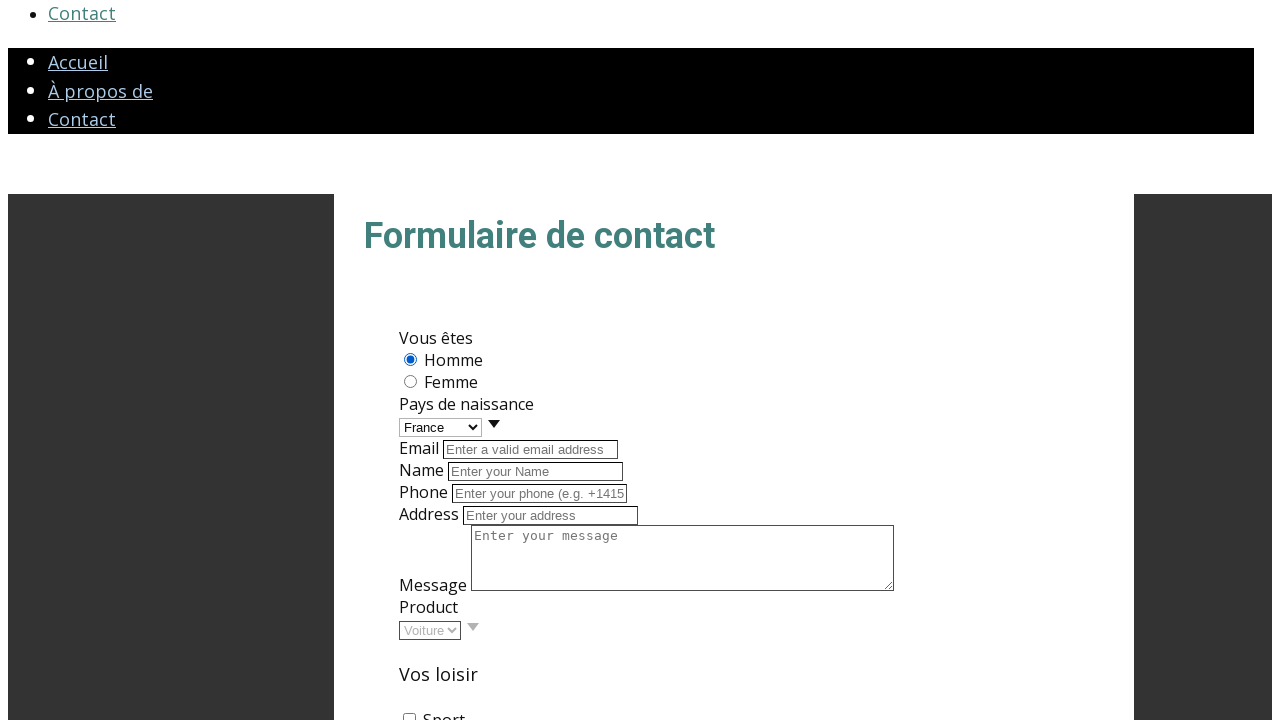

Filled email field with 'jean.dupont@example.com' on #email-c6a3
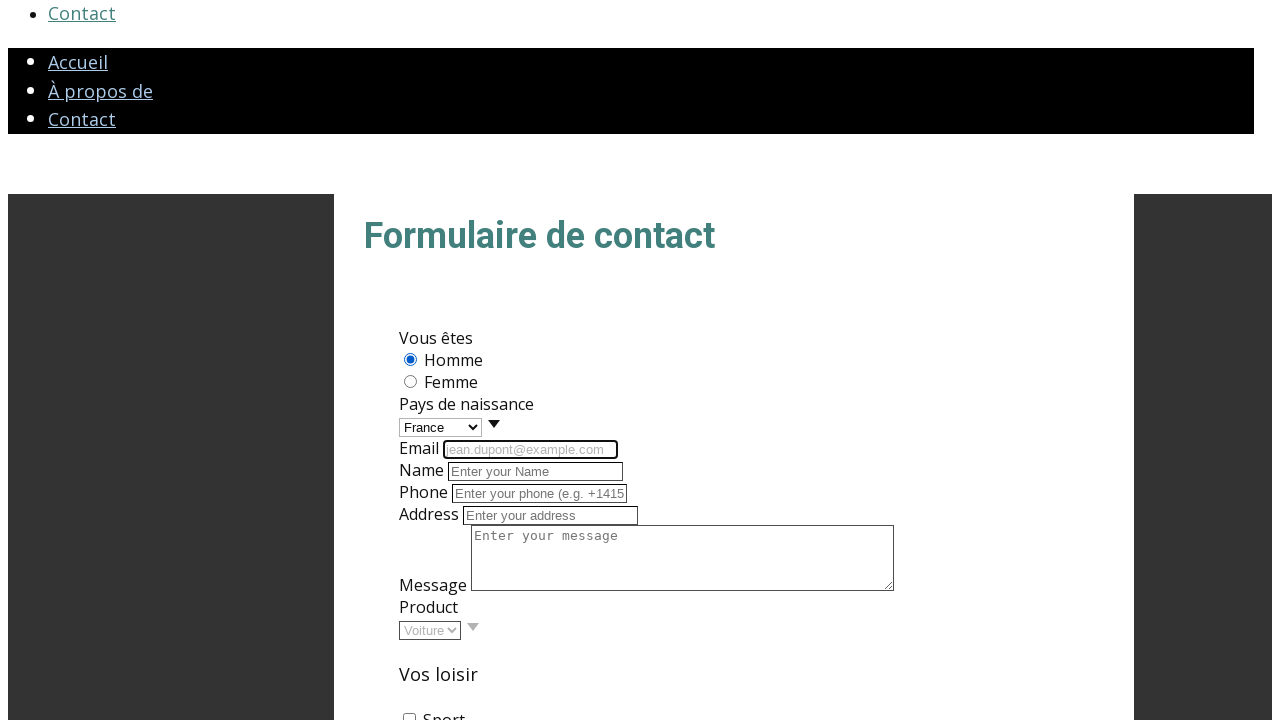

Filled name field with 'Jean Dupont' on #name-c6a3
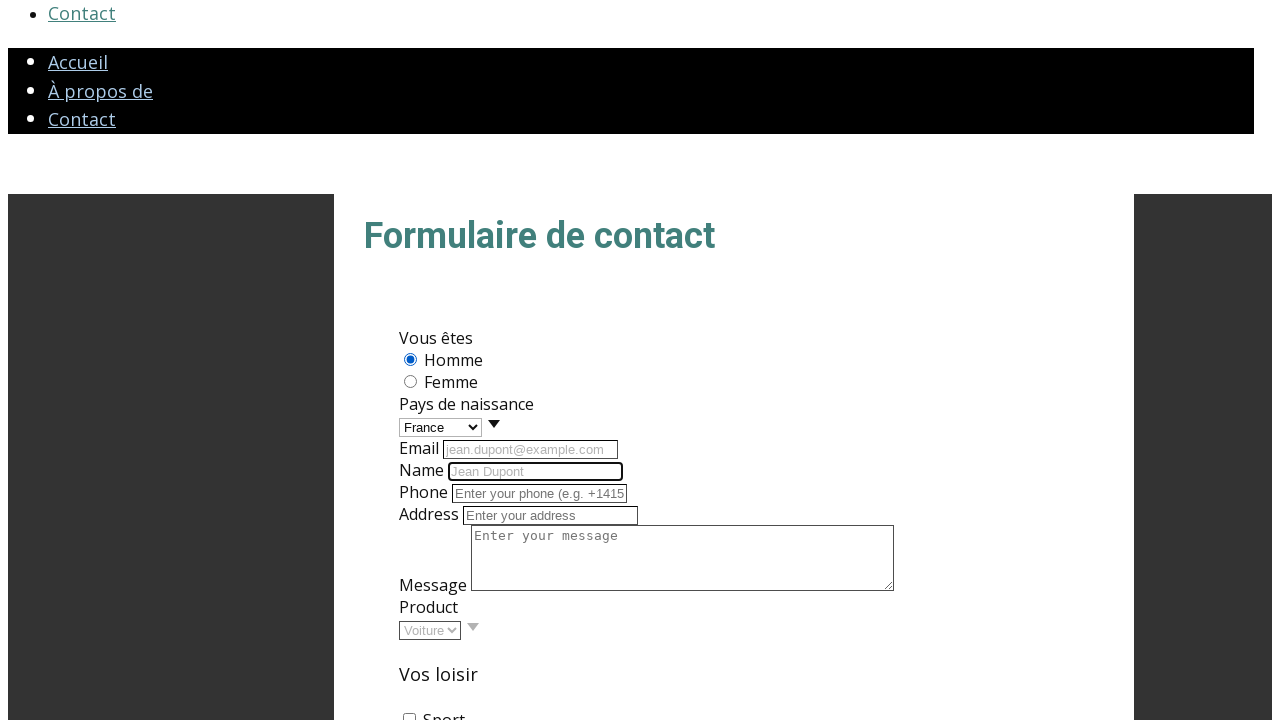

Filled phone field with '+33612345678' on #phone-84d9
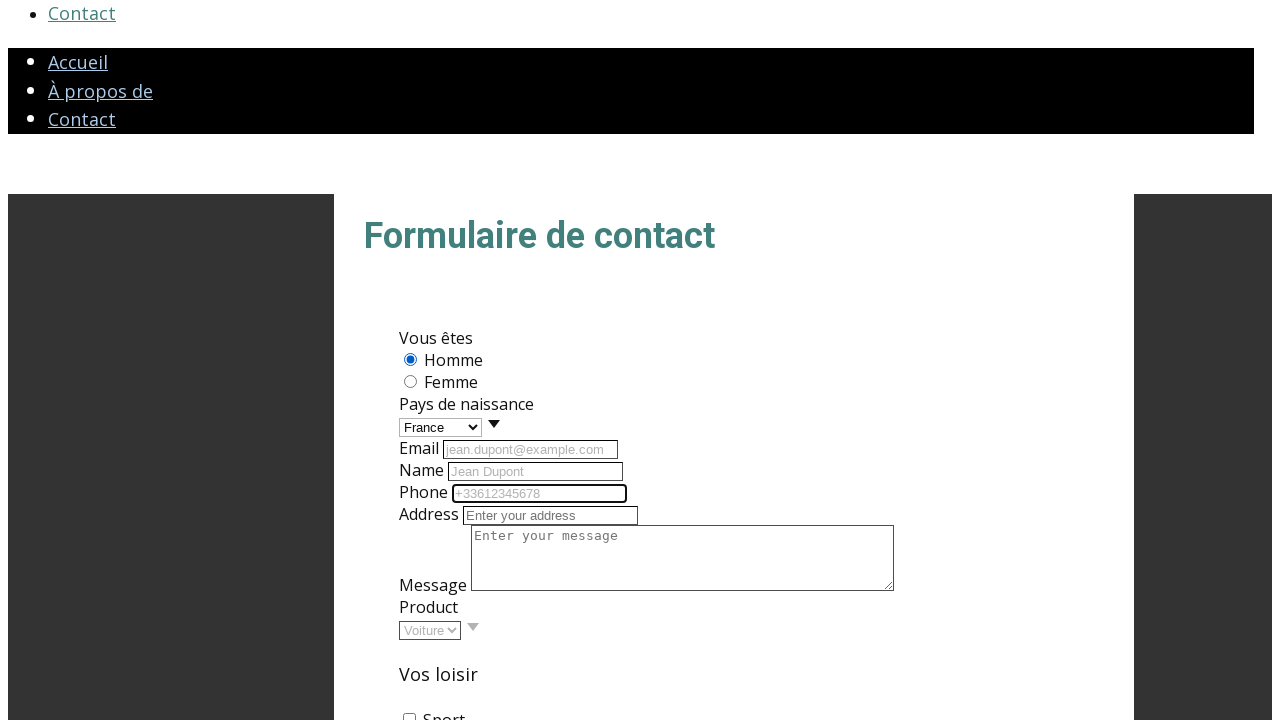

Filled address field with '15 Rue de la Paix 75001' on #address-be2d
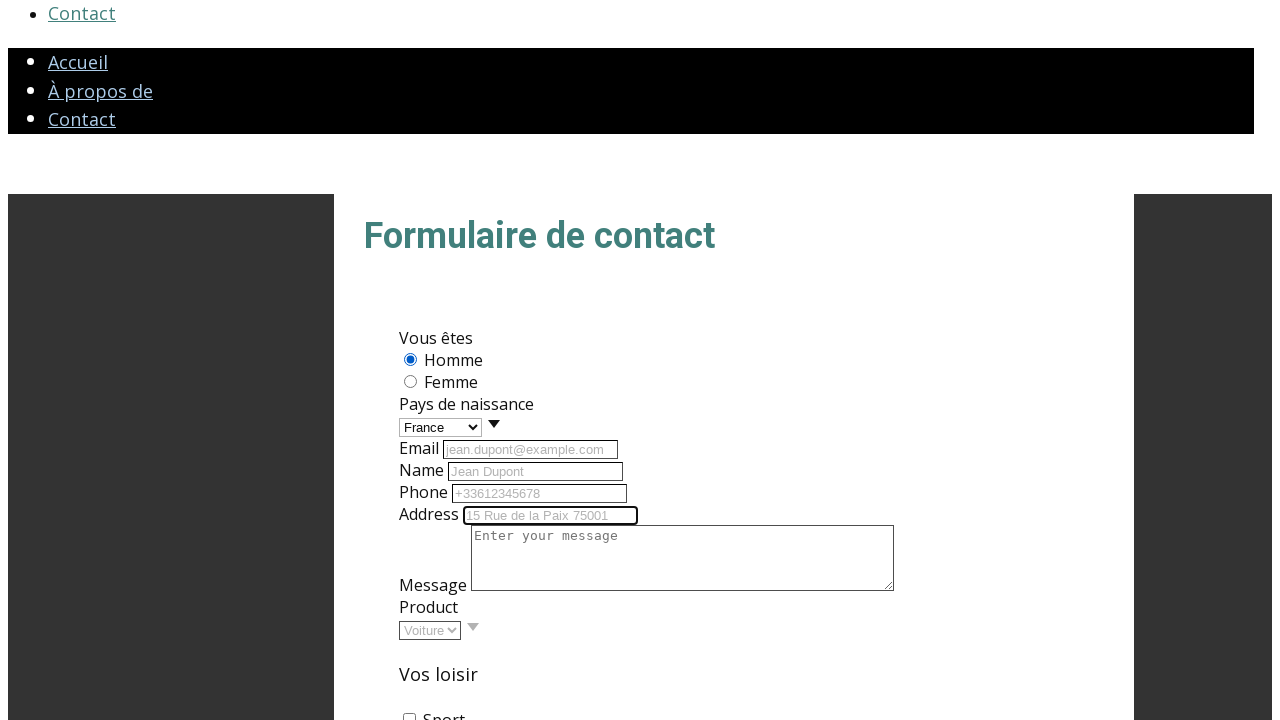

Filled message field with product information request on #message-c6a3
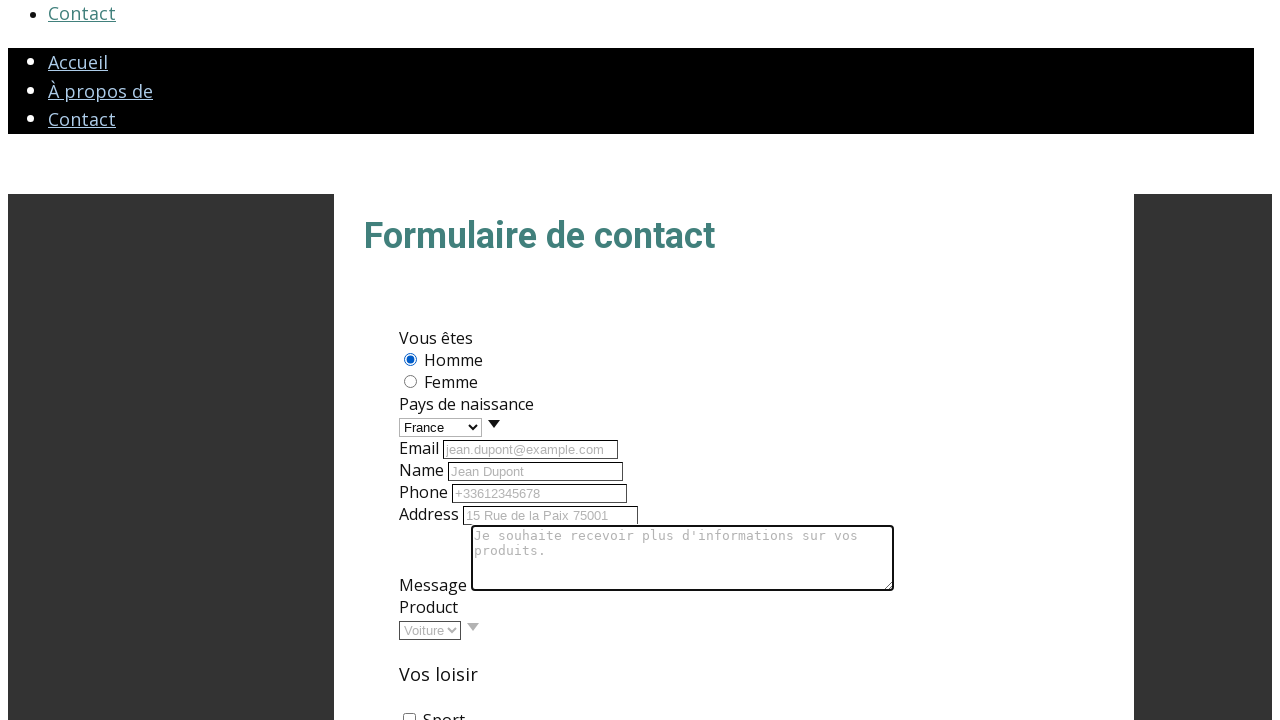

Selected first product option from dropdown on #select-c283
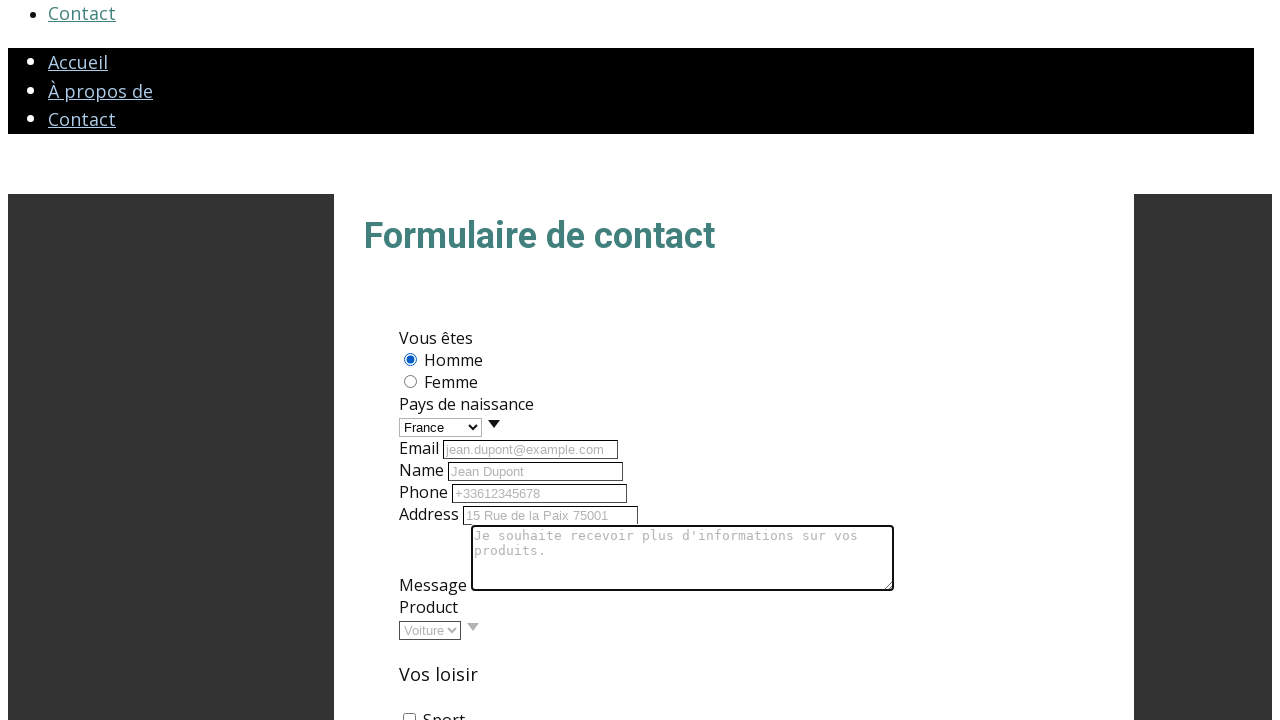

Checked hobby checkbox (sport) at (410, 714) on #checkbox-8214
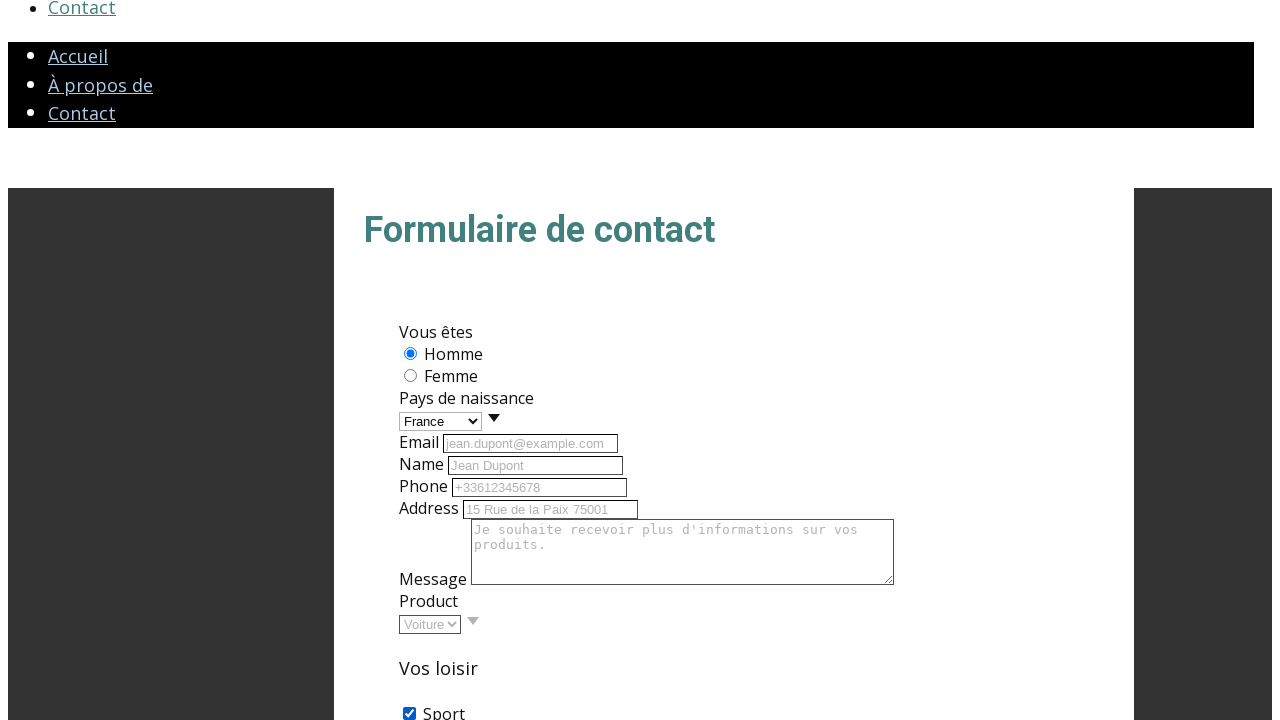

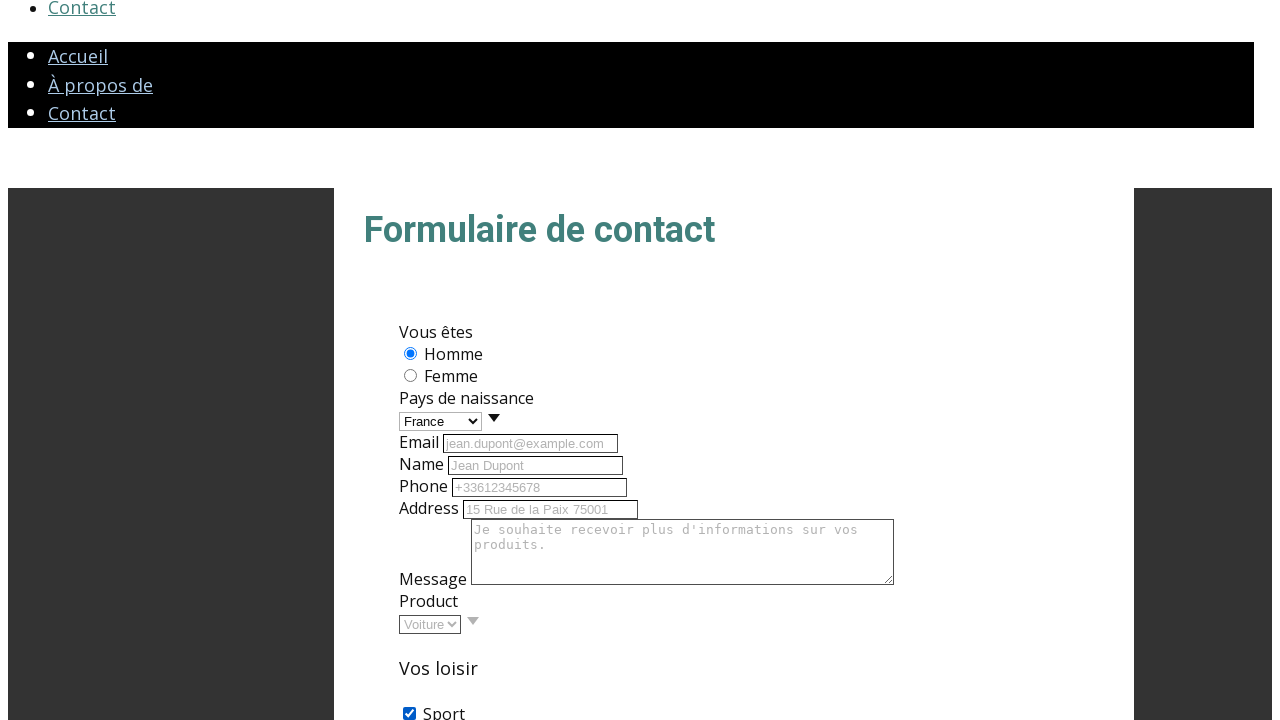